Navigates to a website and clicks the login button to test page navigation

Starting URL: https://topsint.com/topserp/index.php

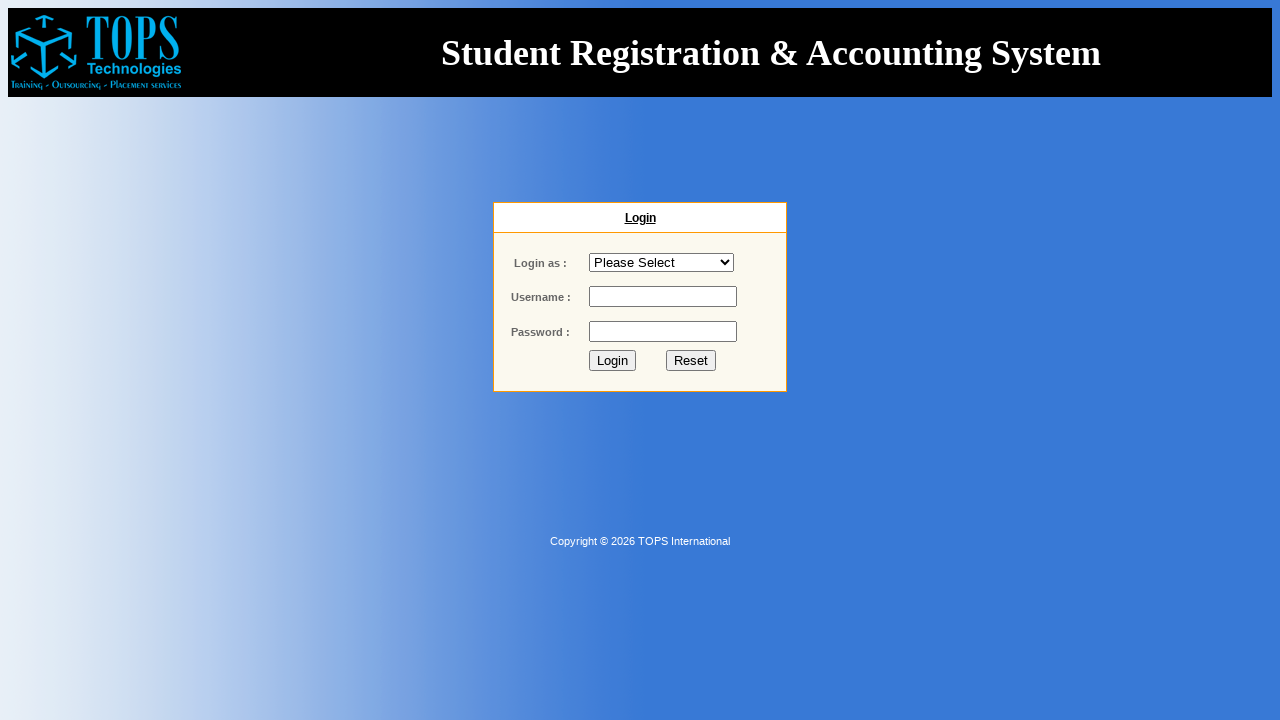

Clicked the login button at (612, 360) on [name='btn_login']
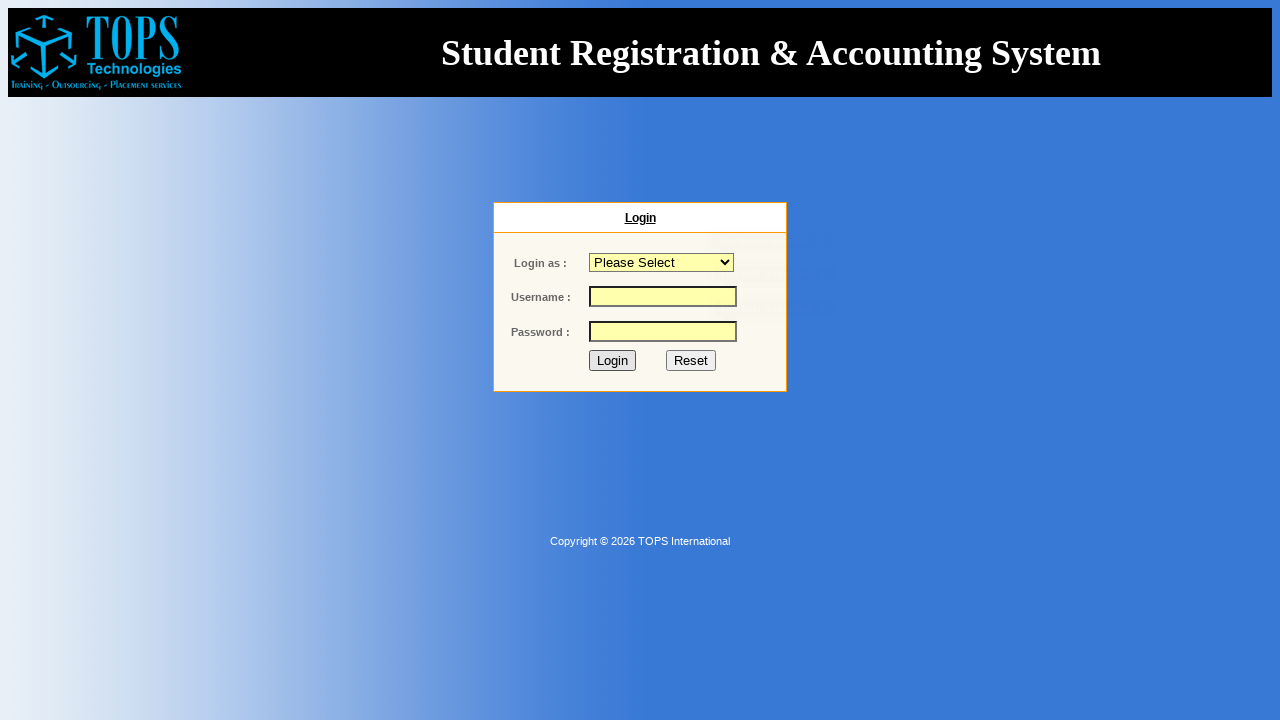

Page navigation completed and network became idle
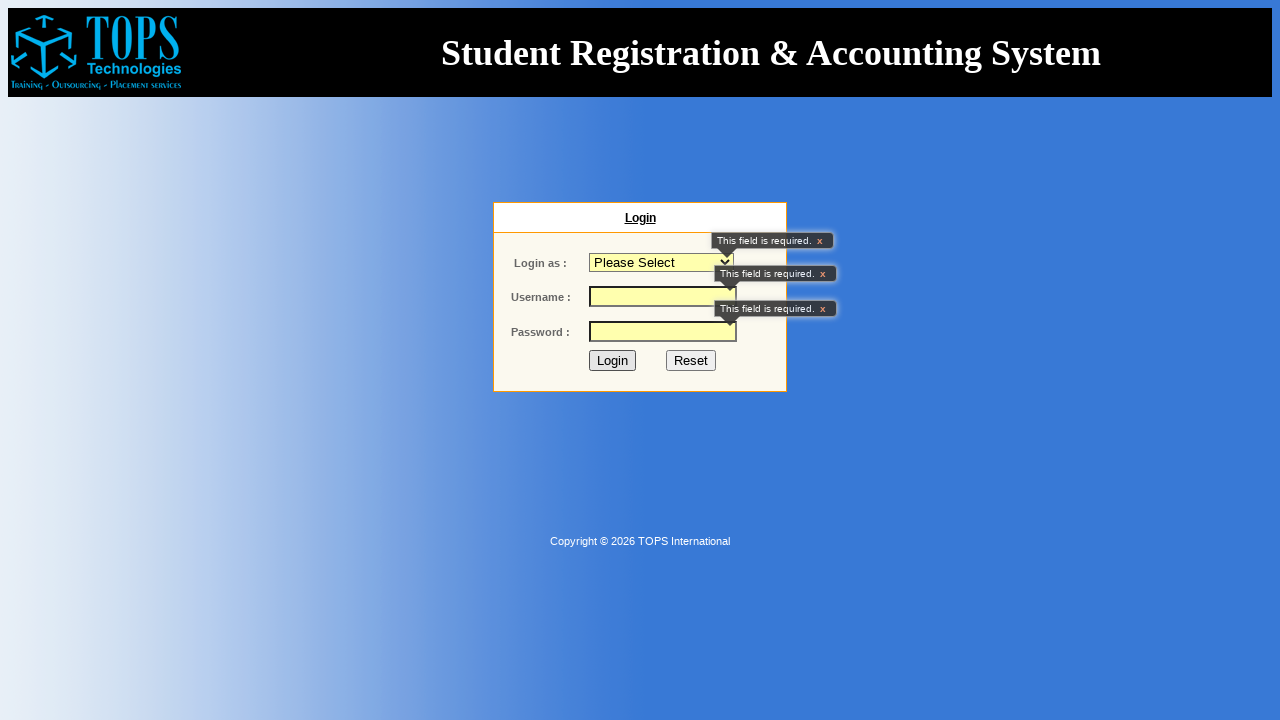

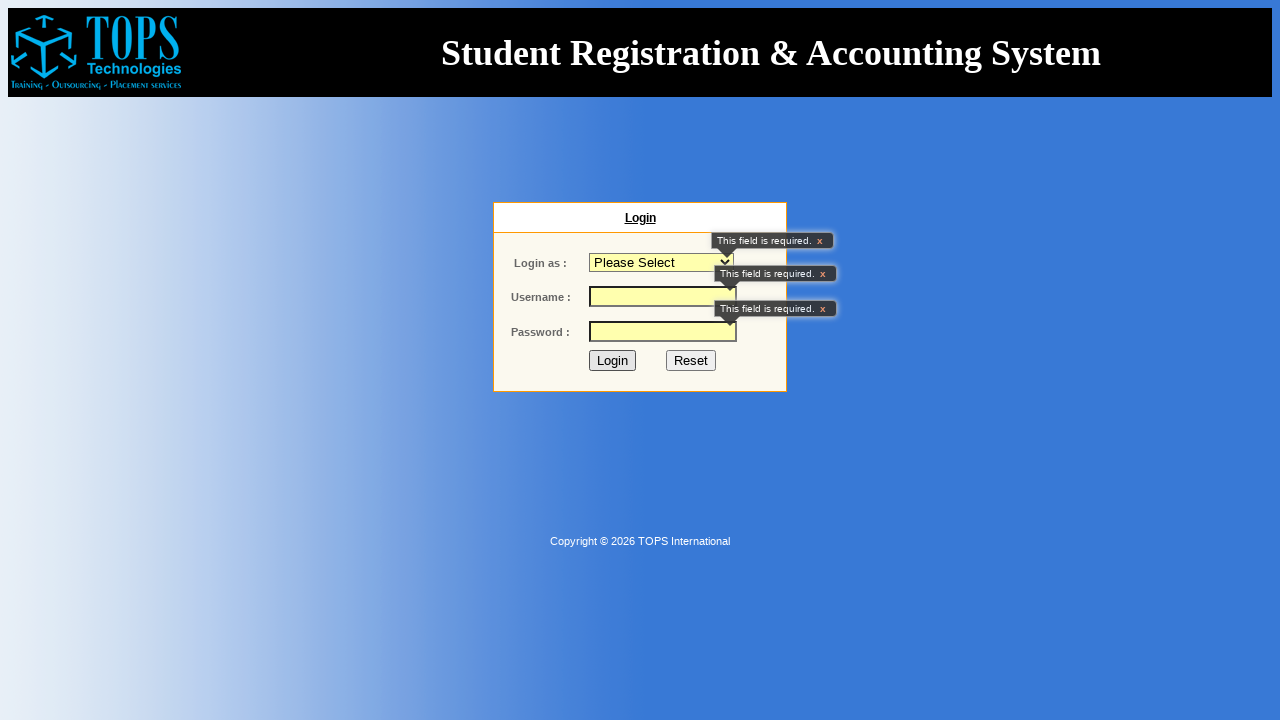